Tests the login form error handling when password field is cleared after entering username, verifying the "Password is required" error message appears.

Starting URL: https://www.saucedemo.com/

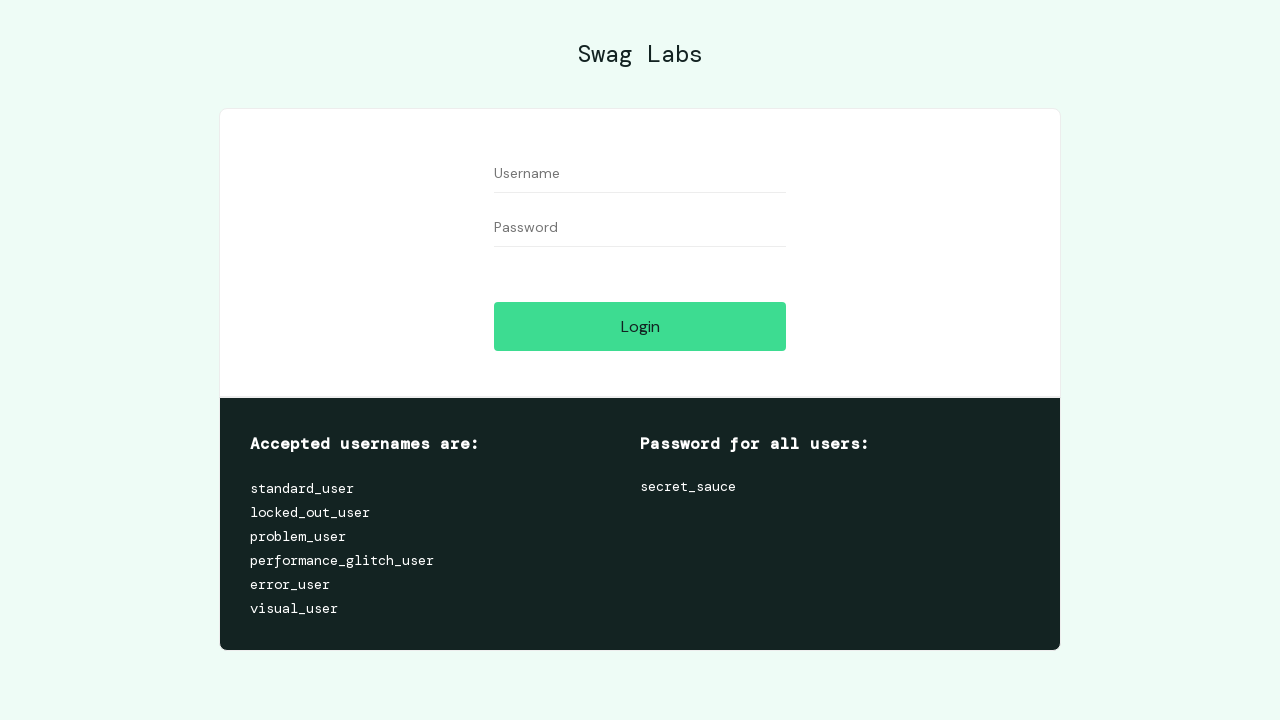

Filled username field with 'standard_user' on //input[@id='user-name']
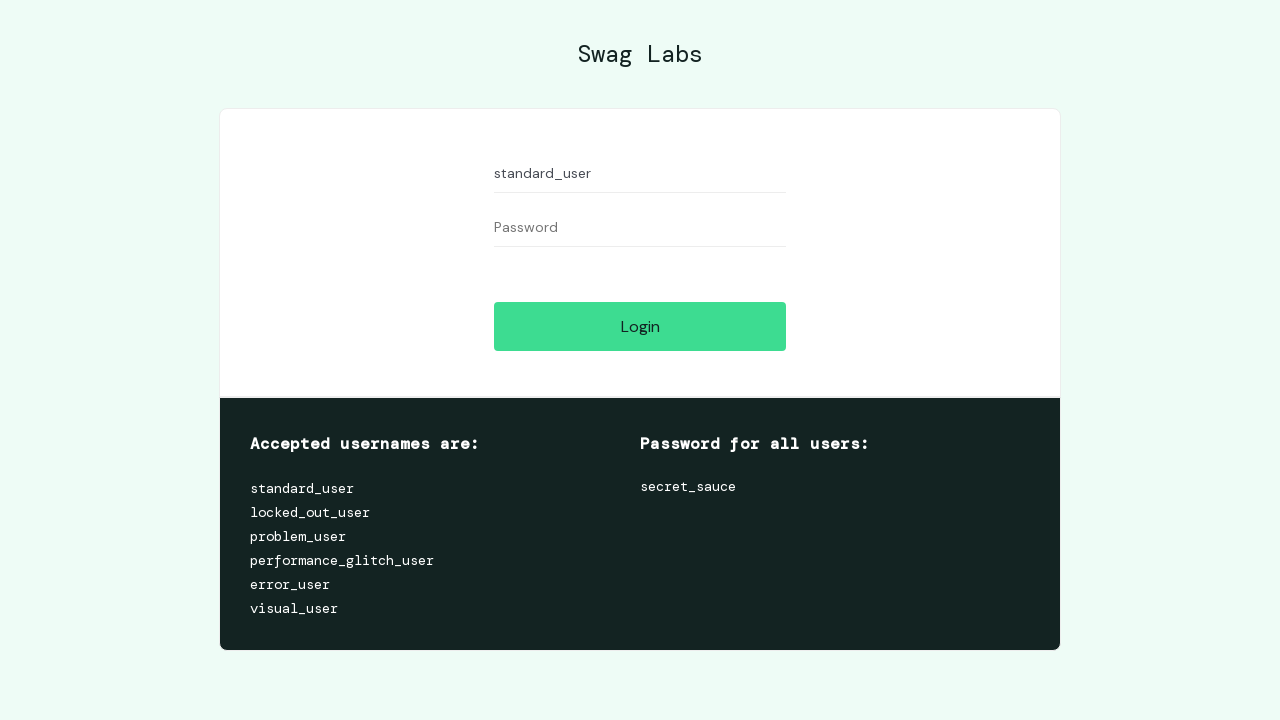

Filled password field with 'somepassword' on //input[@id='password']
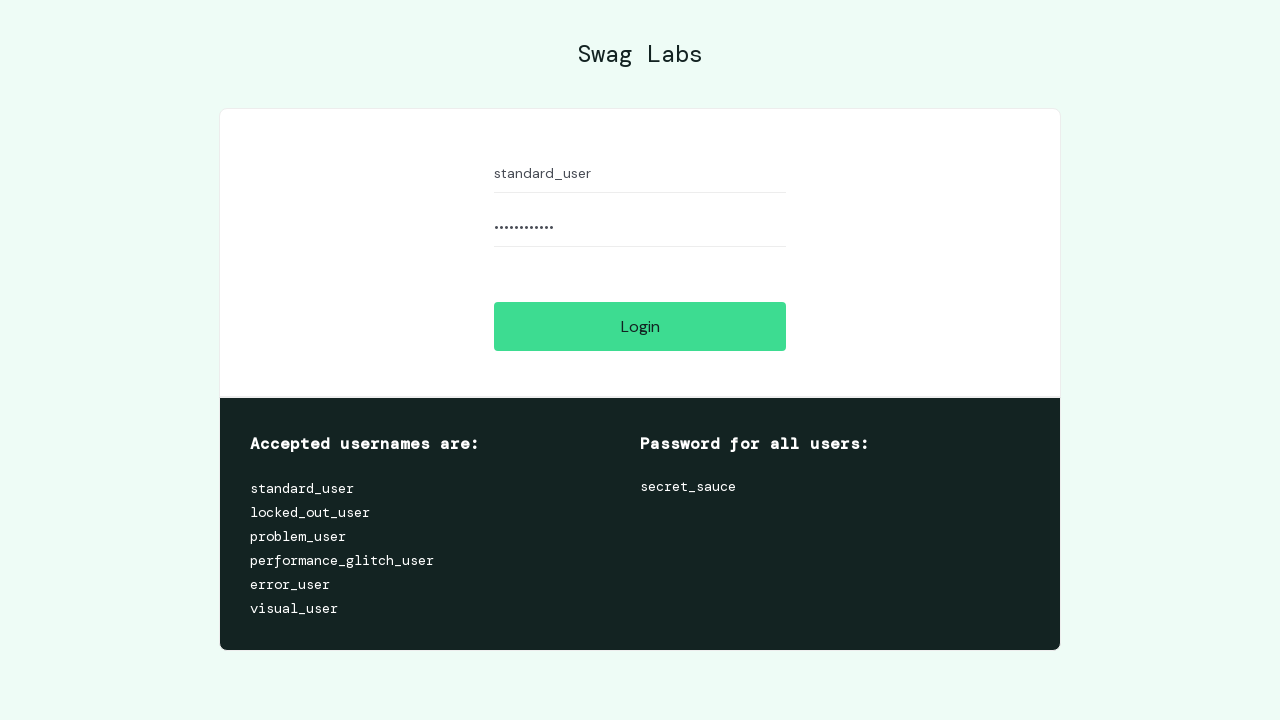

Cleared password field to trigger validation error on //input[@id='password']
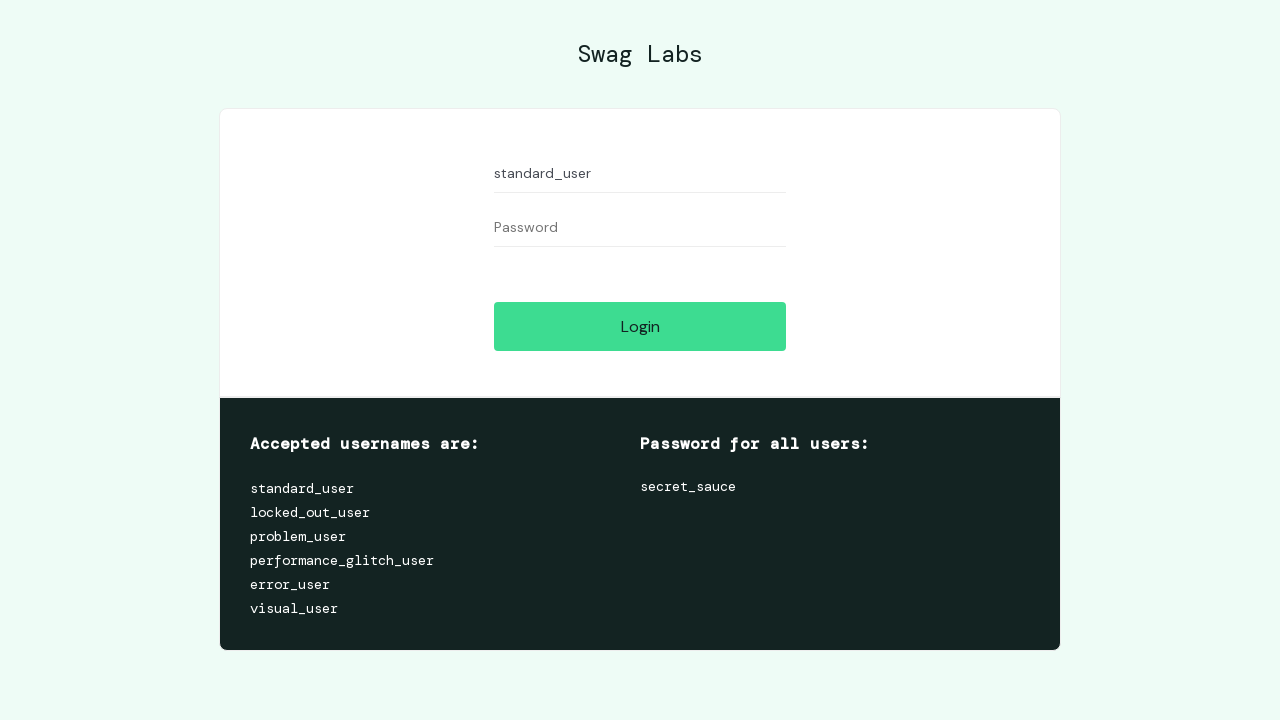

Clicked login button at (640, 326) on xpath=//input[@id='login-button']
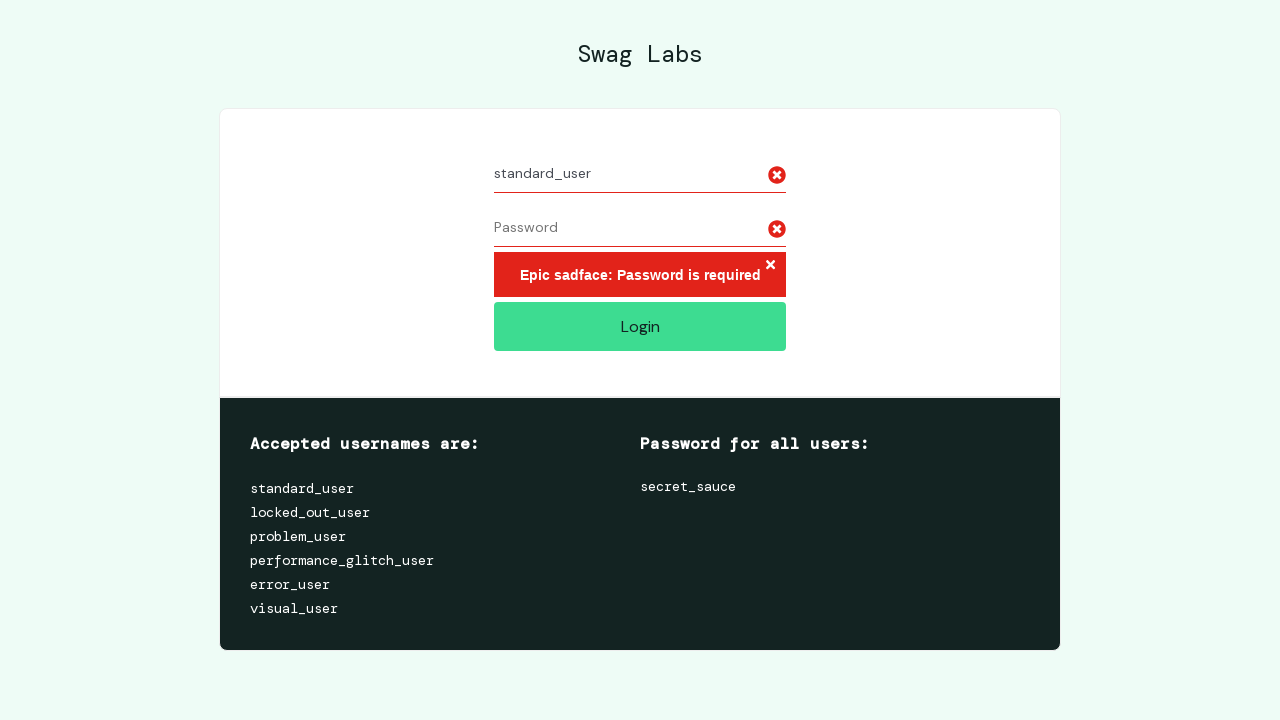

Error message element appeared on page
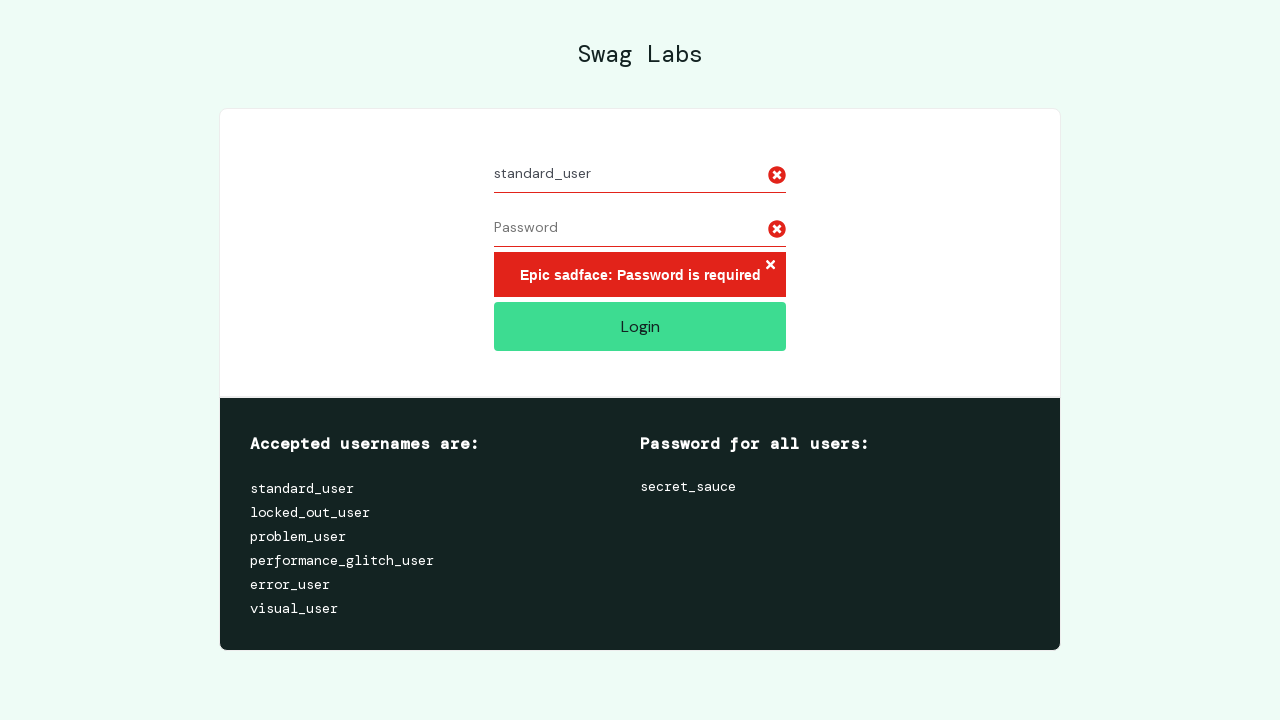

Retrieved error message text content
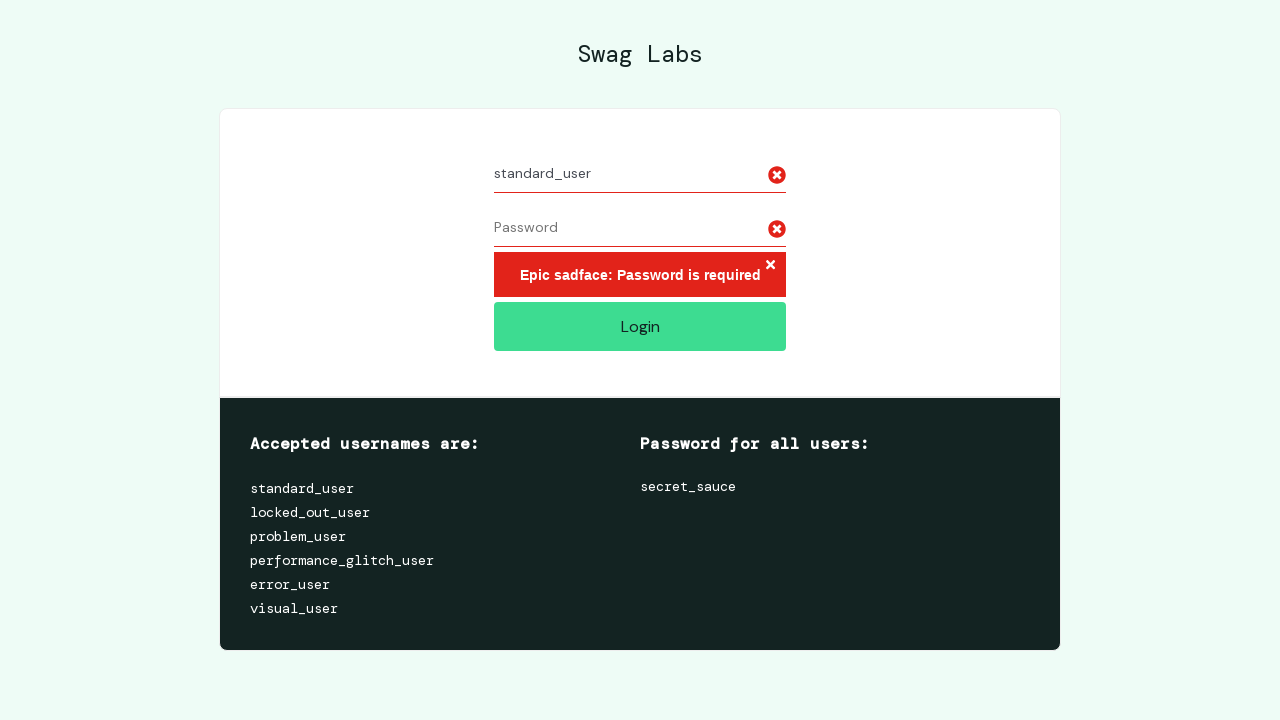

Verified 'Password is required' error message is present
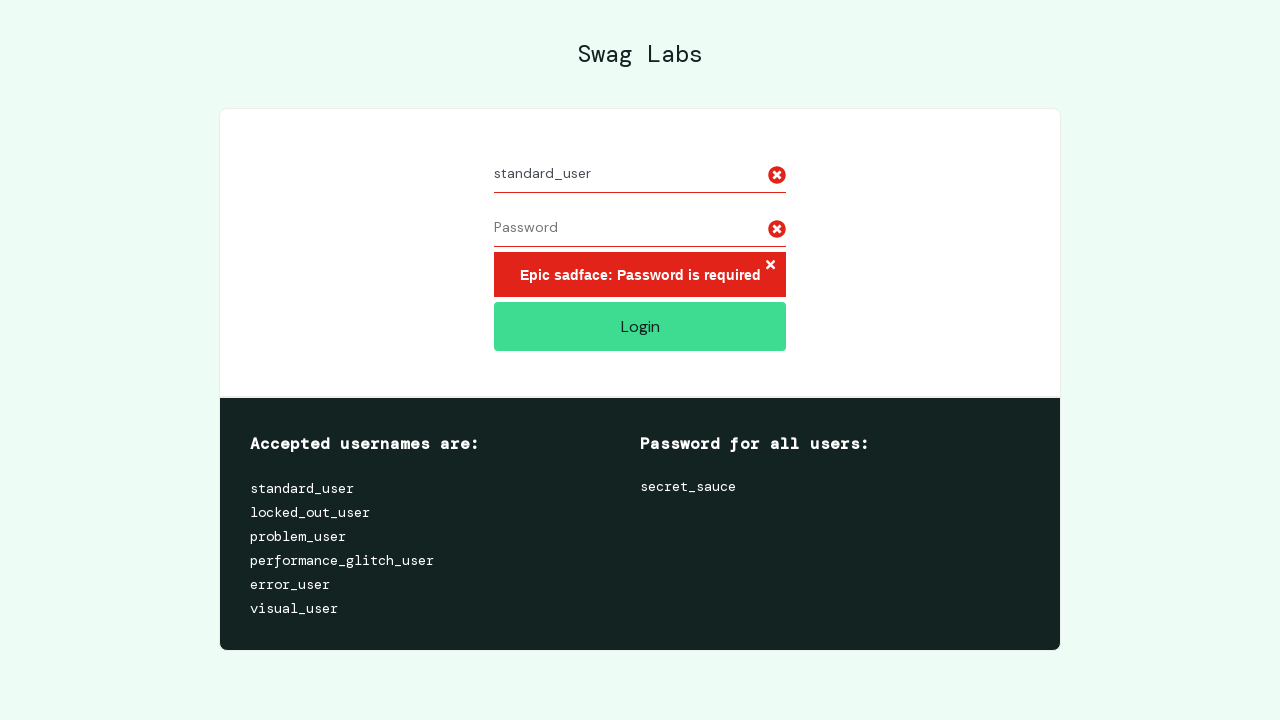

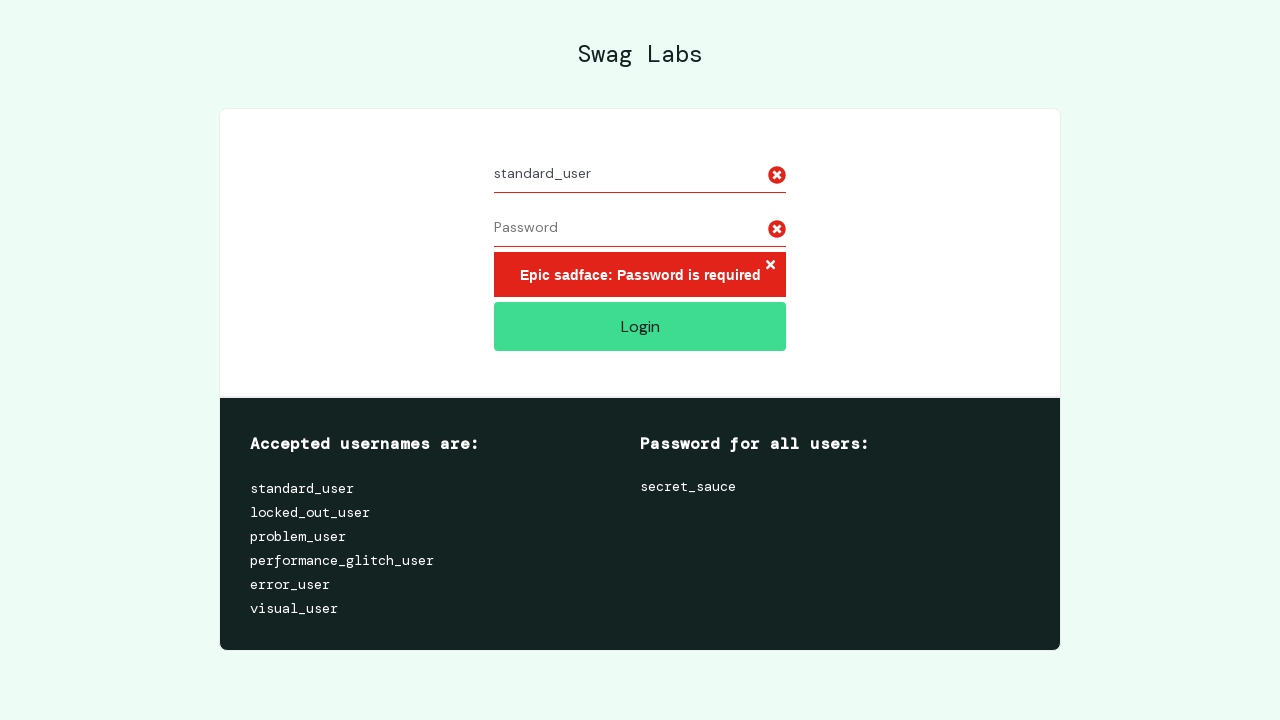